Tests the text box form on DemoQA by filling in full name, email, current address, and permanent address fields, then submitting and verifying the displayed information matches the input.

Starting URL: https://demoqa.com/text-box

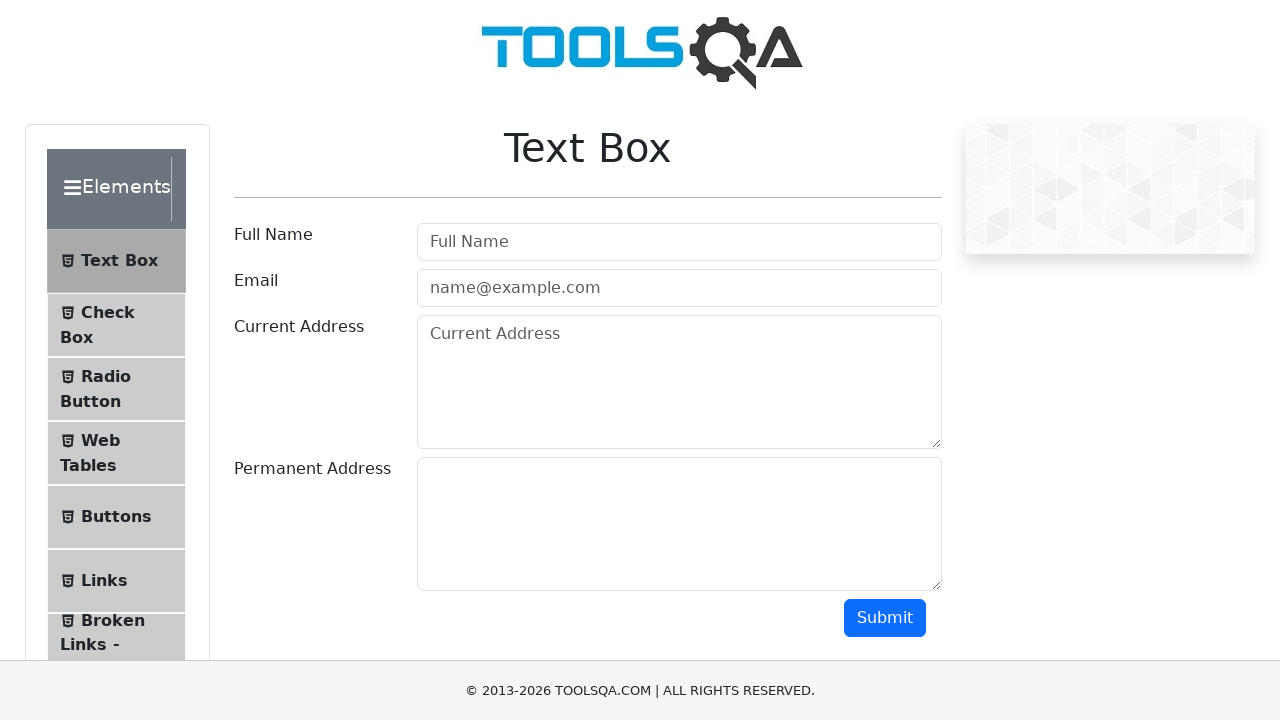

Filled full name field with 'Artur' on input#userName
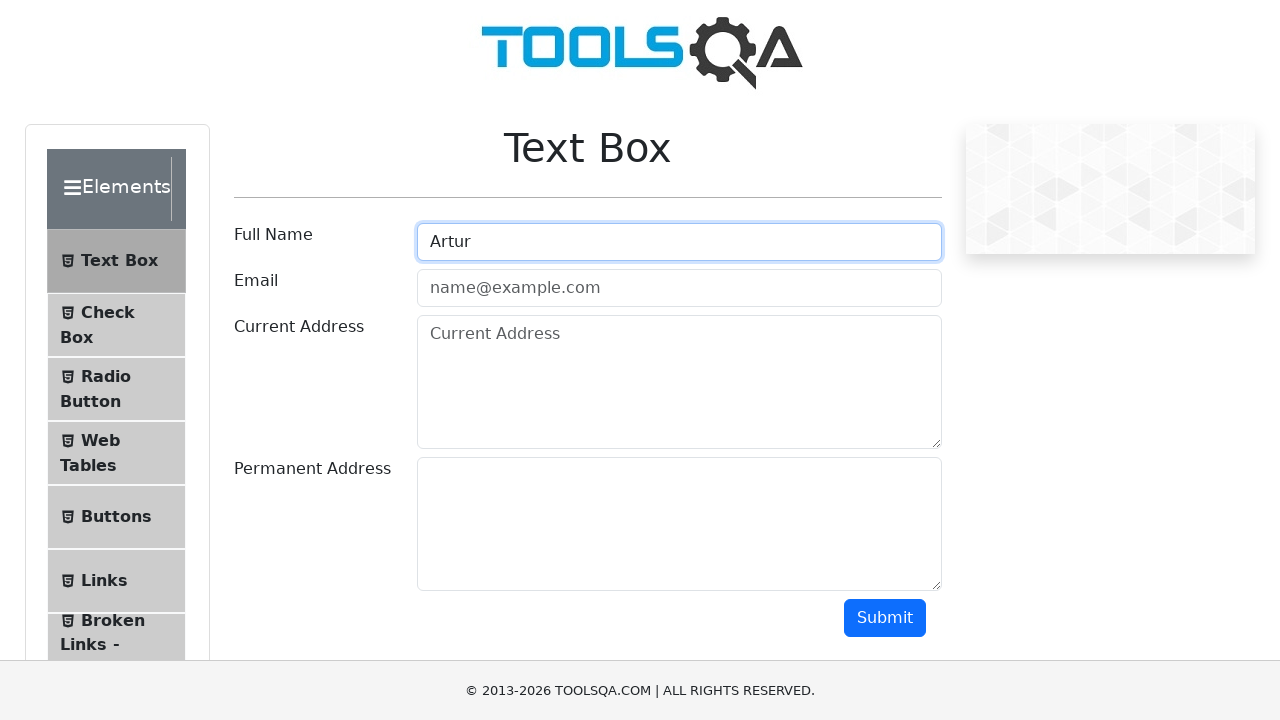

Filled email field with 'Artur1111@gmail.com' on input#userEmail
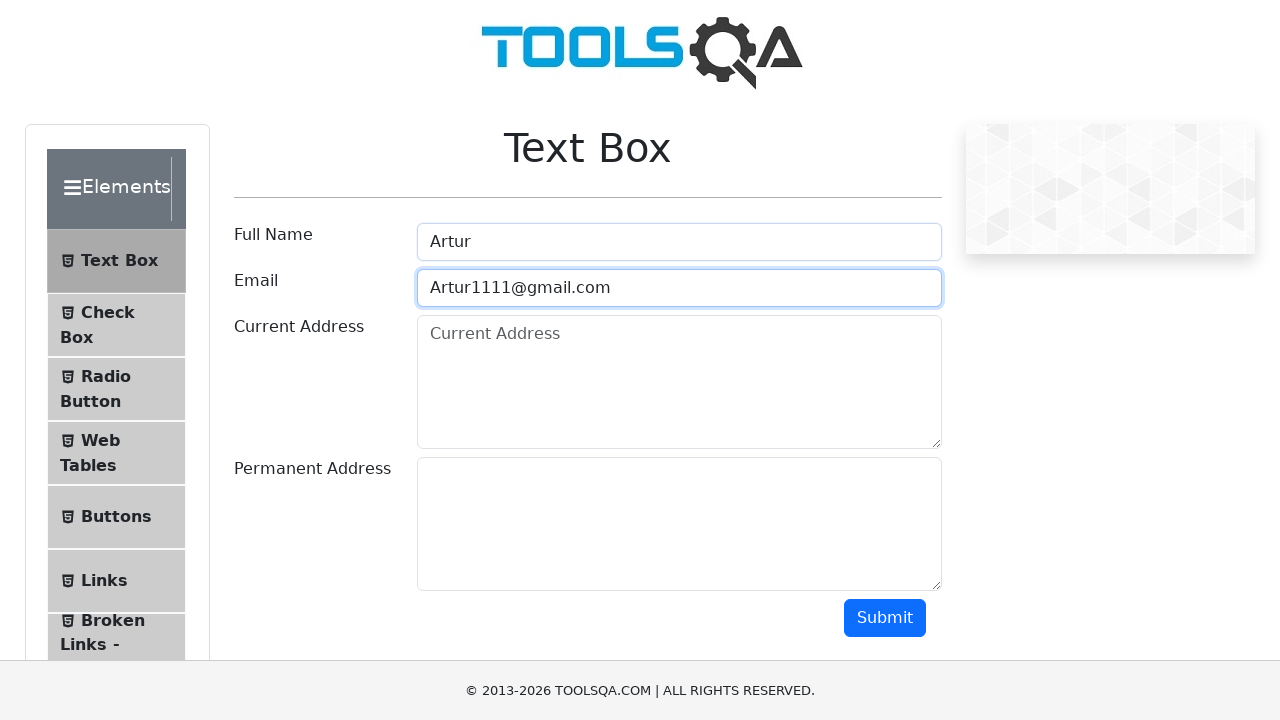

Filled current address field with '7200 Devon Ave, Des Plains, IL, 60755' on textarea#currentAddress
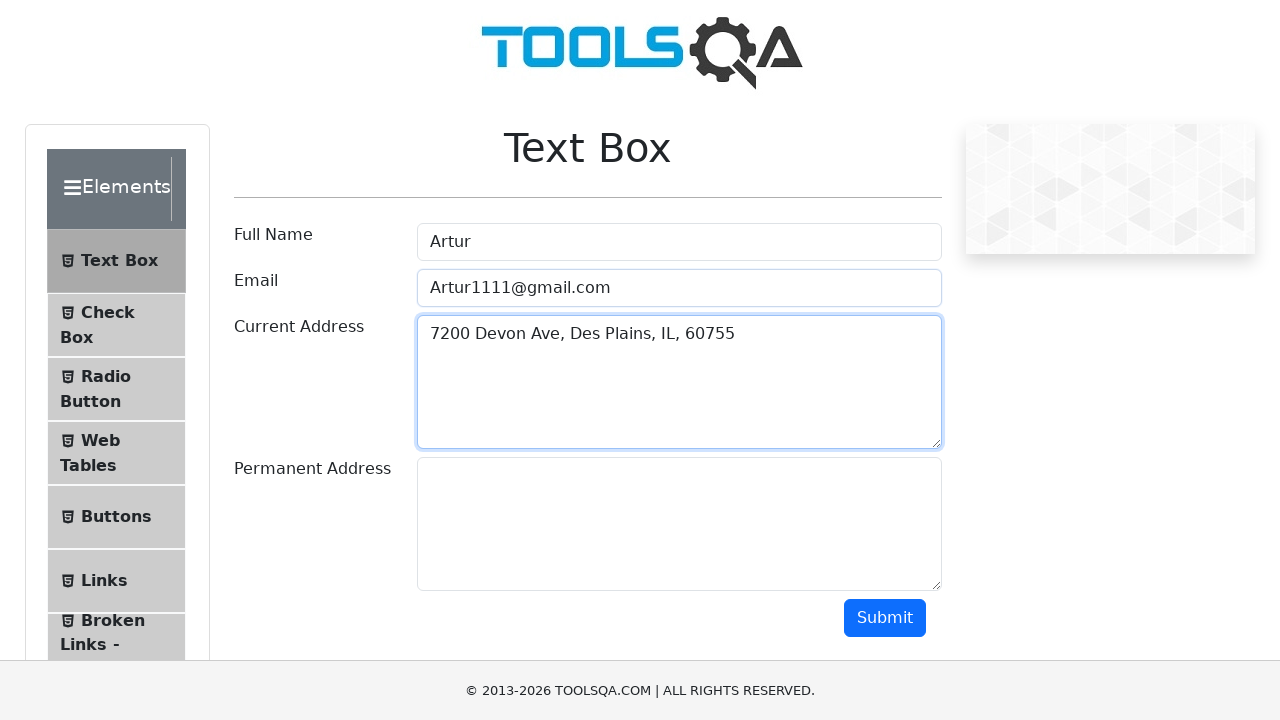

Filled permanent address field with '7200 Devon Ave, Des Plains, IL, 60755' on textarea#permanentAddress
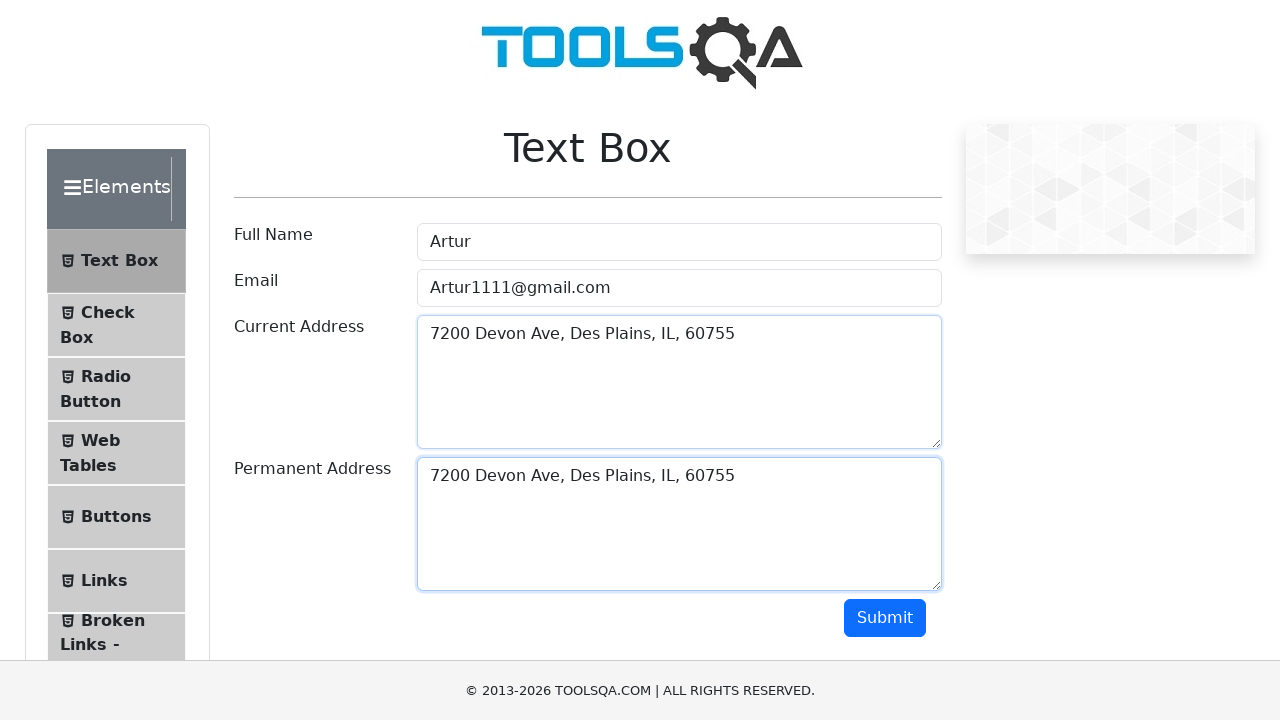

Clicked submit button to submit the form at (885, 618) on button#submit
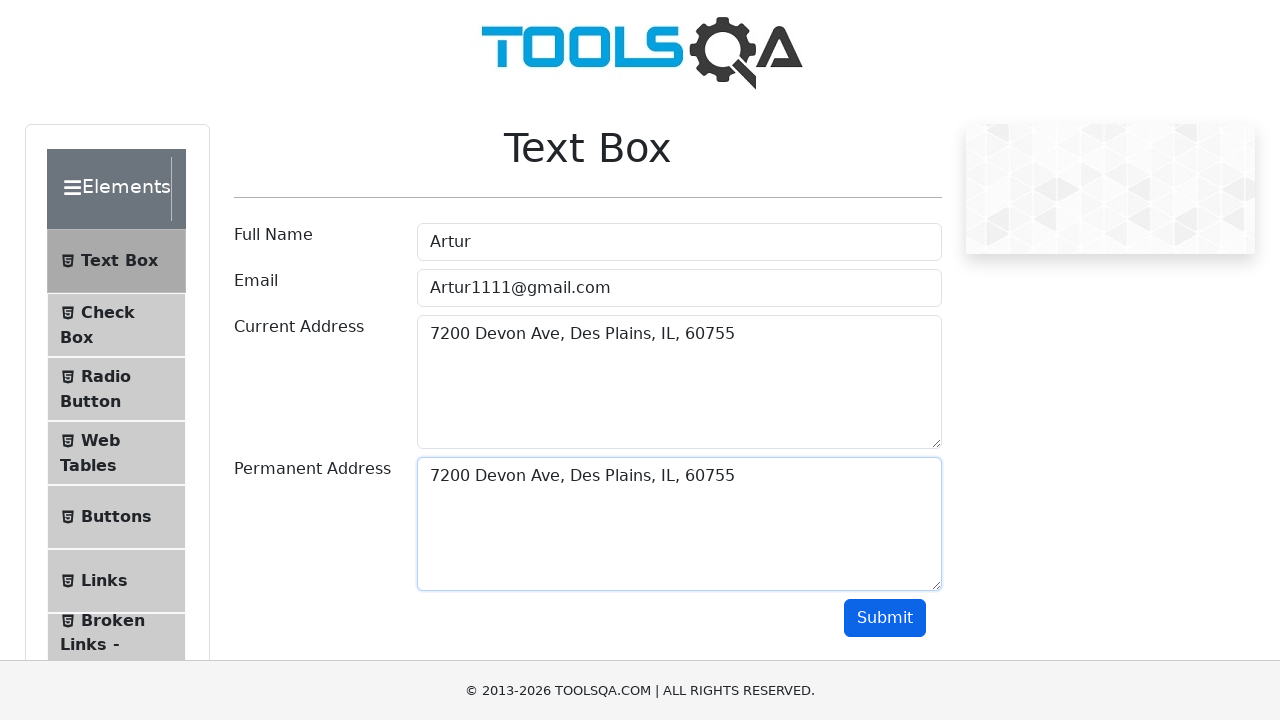

Waited for name output element to appear
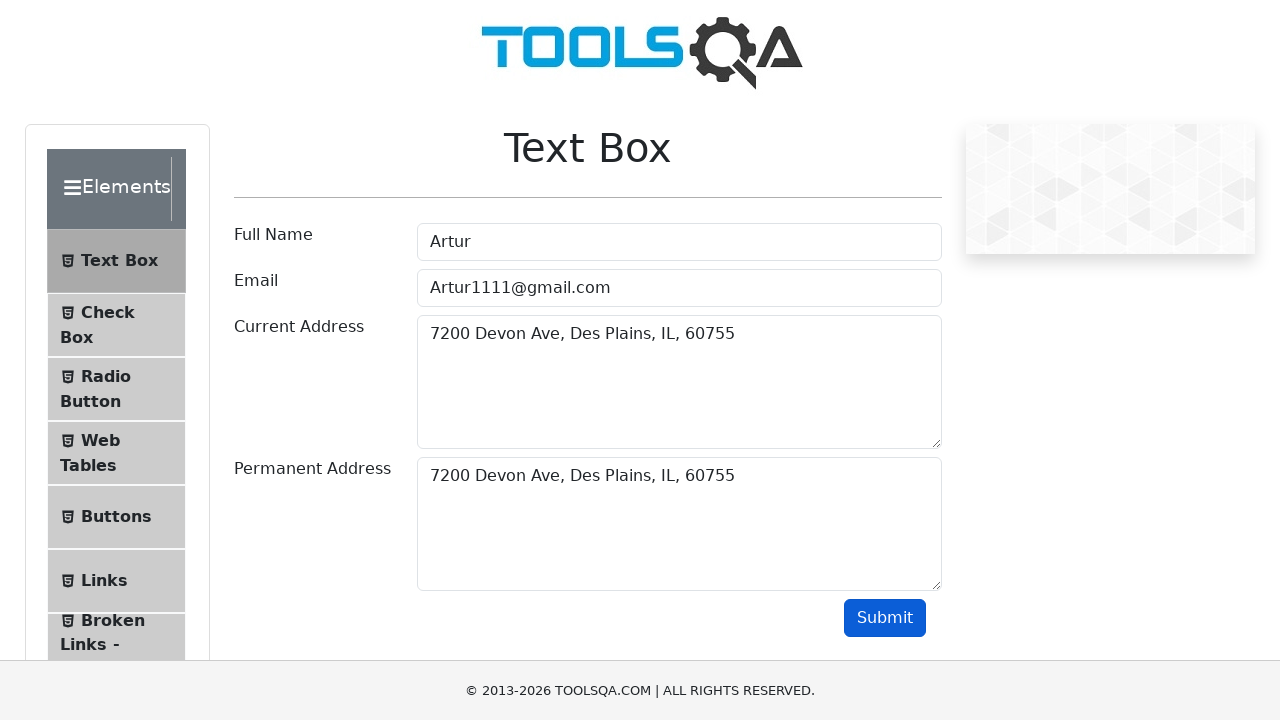

Verified that submitted name 'Artur' is displayed correctly
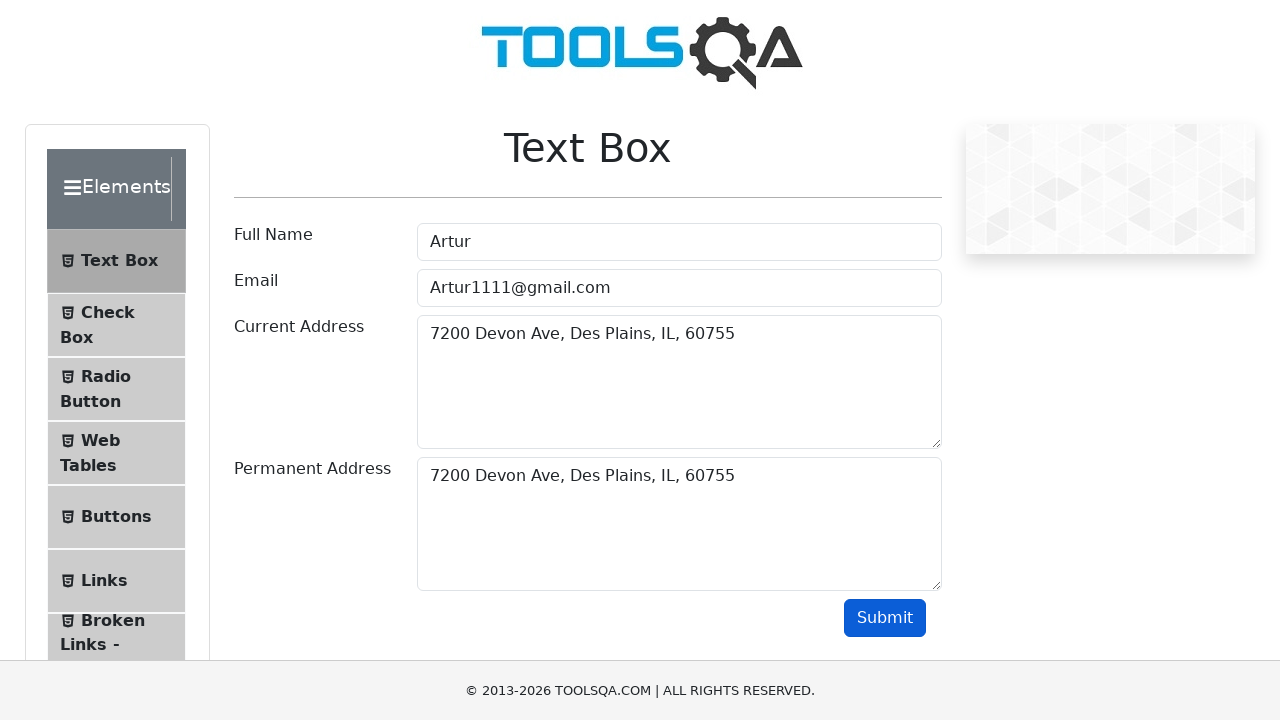

Verified that submitted email 'Artur1111@gmail.com' is displayed correctly
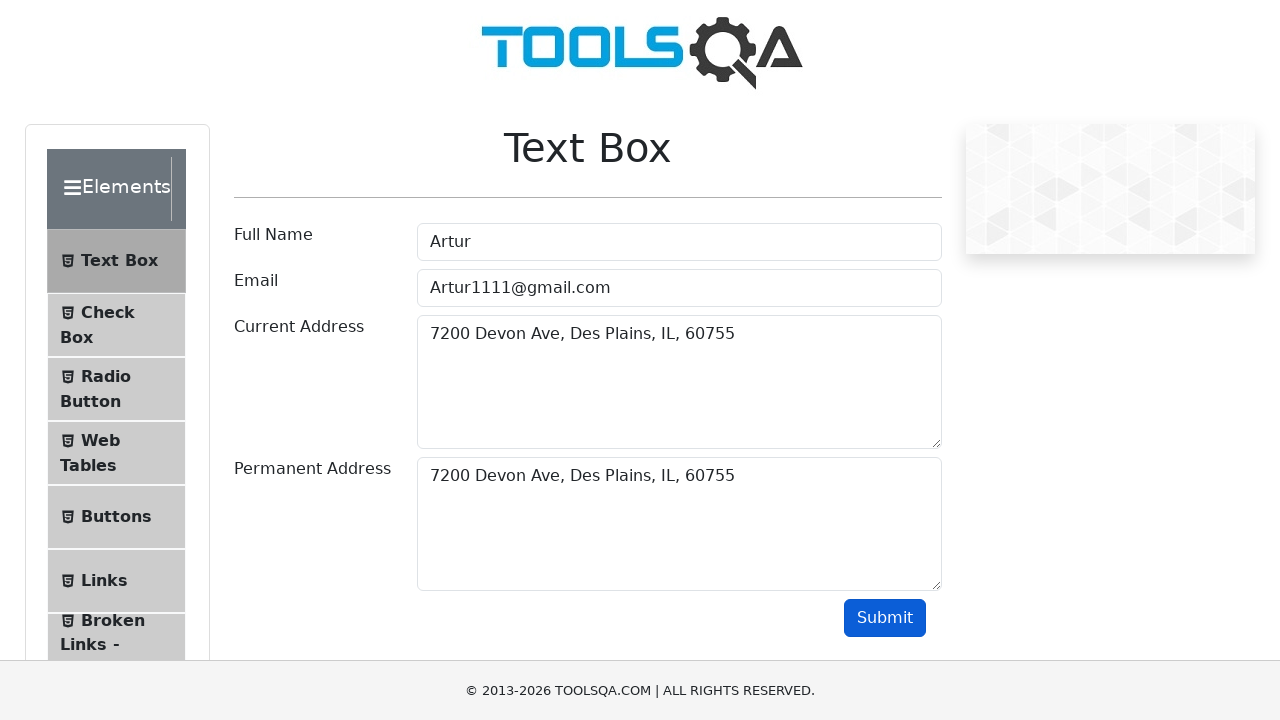

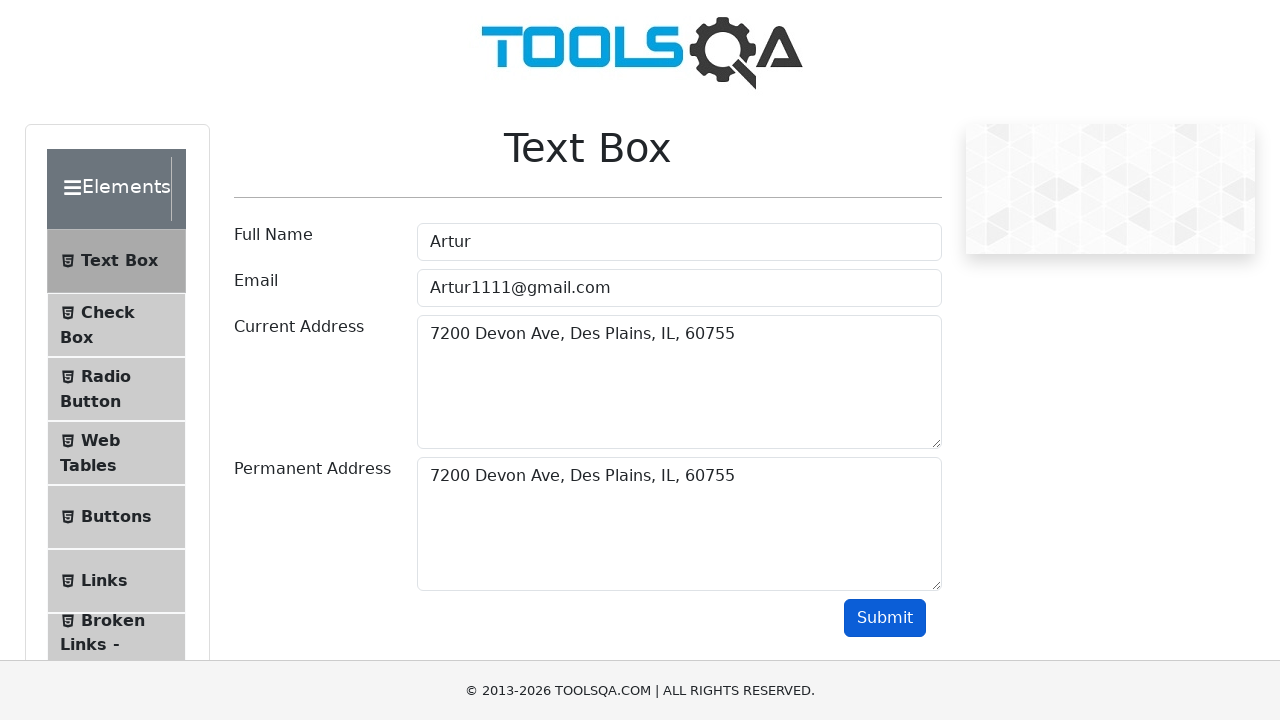